Navigates to the Calley demo page and sets a specific viewport size to verify the page loads correctly at 1366x768 resolution.

Starting URL: https://www.getcalley.com/see-a-demo/

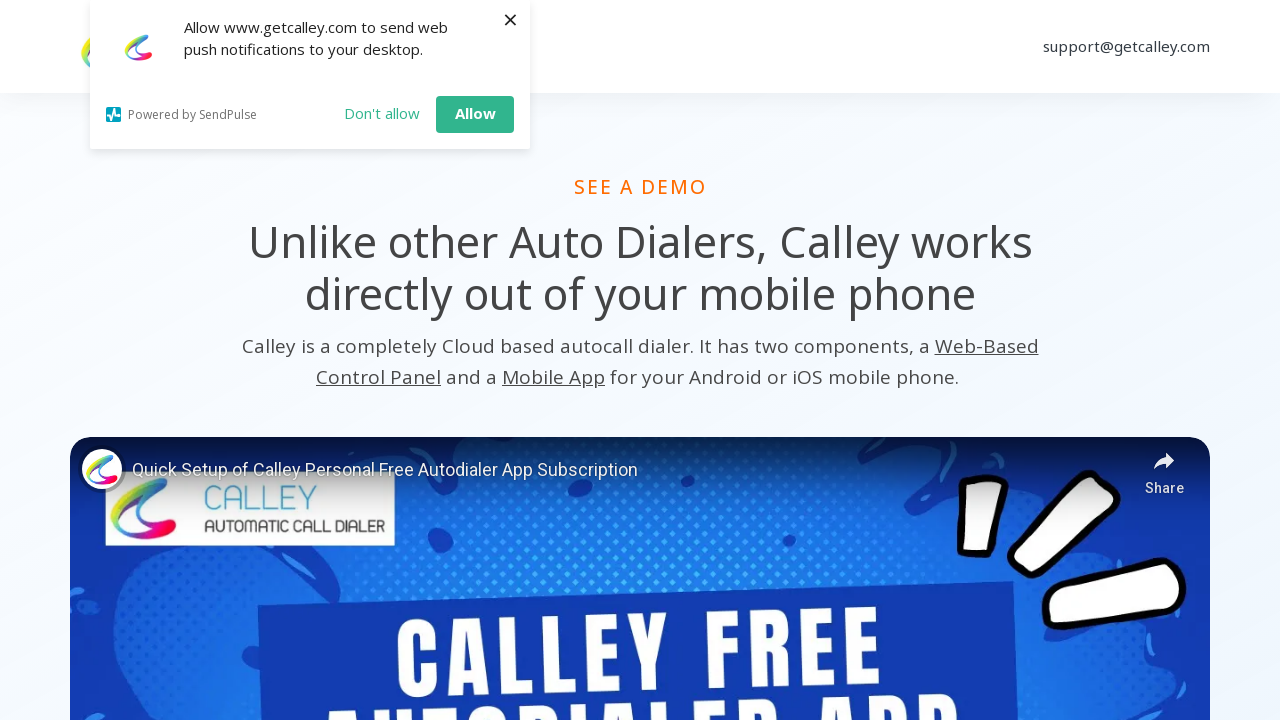

Set viewport size to 1366x768 resolution
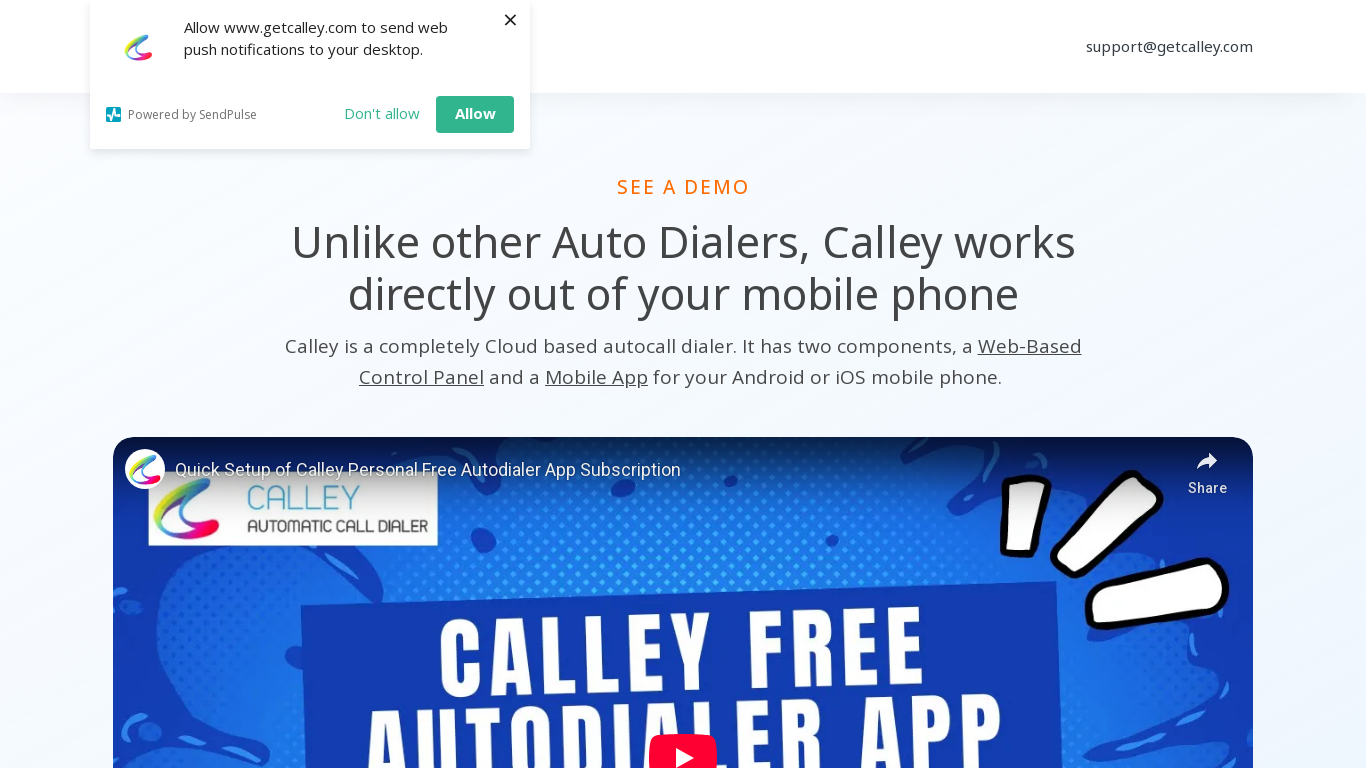

Waited for page to load completely (networkidle state reached)
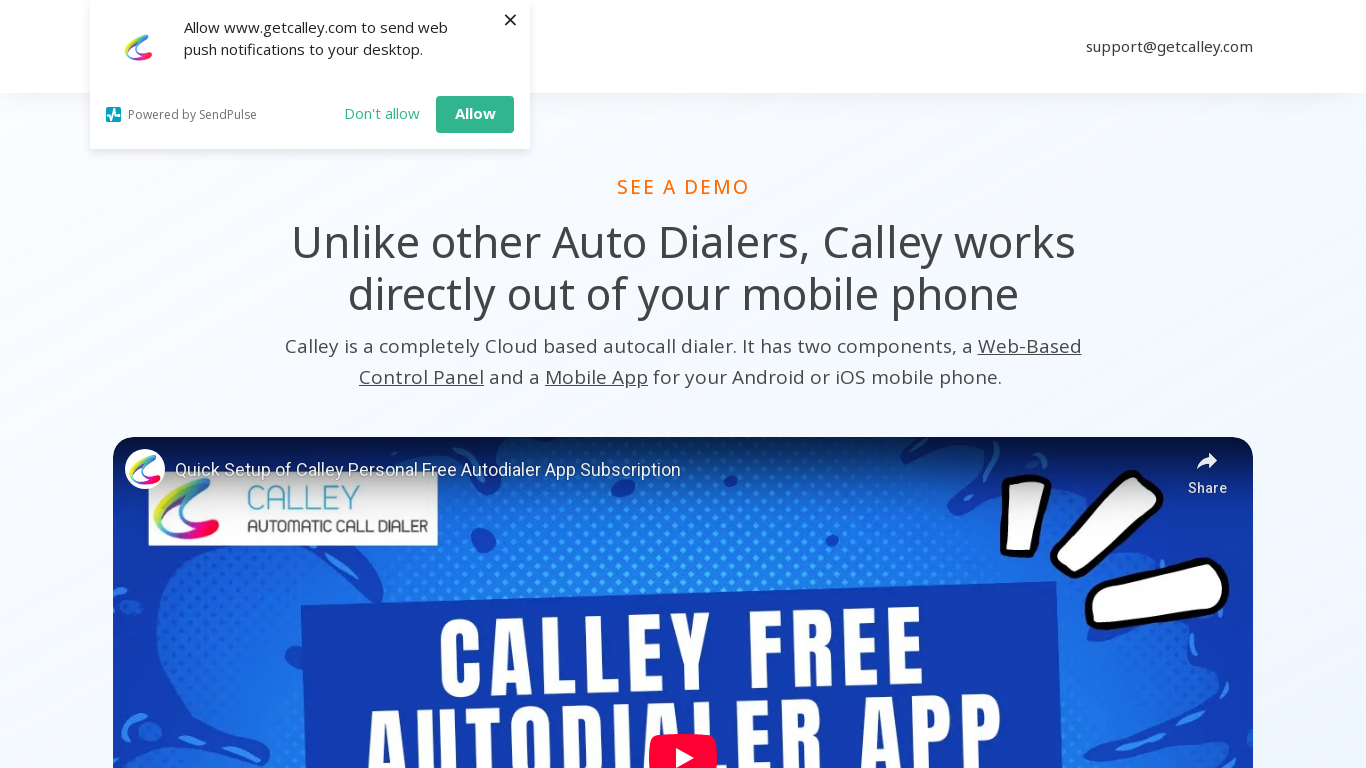

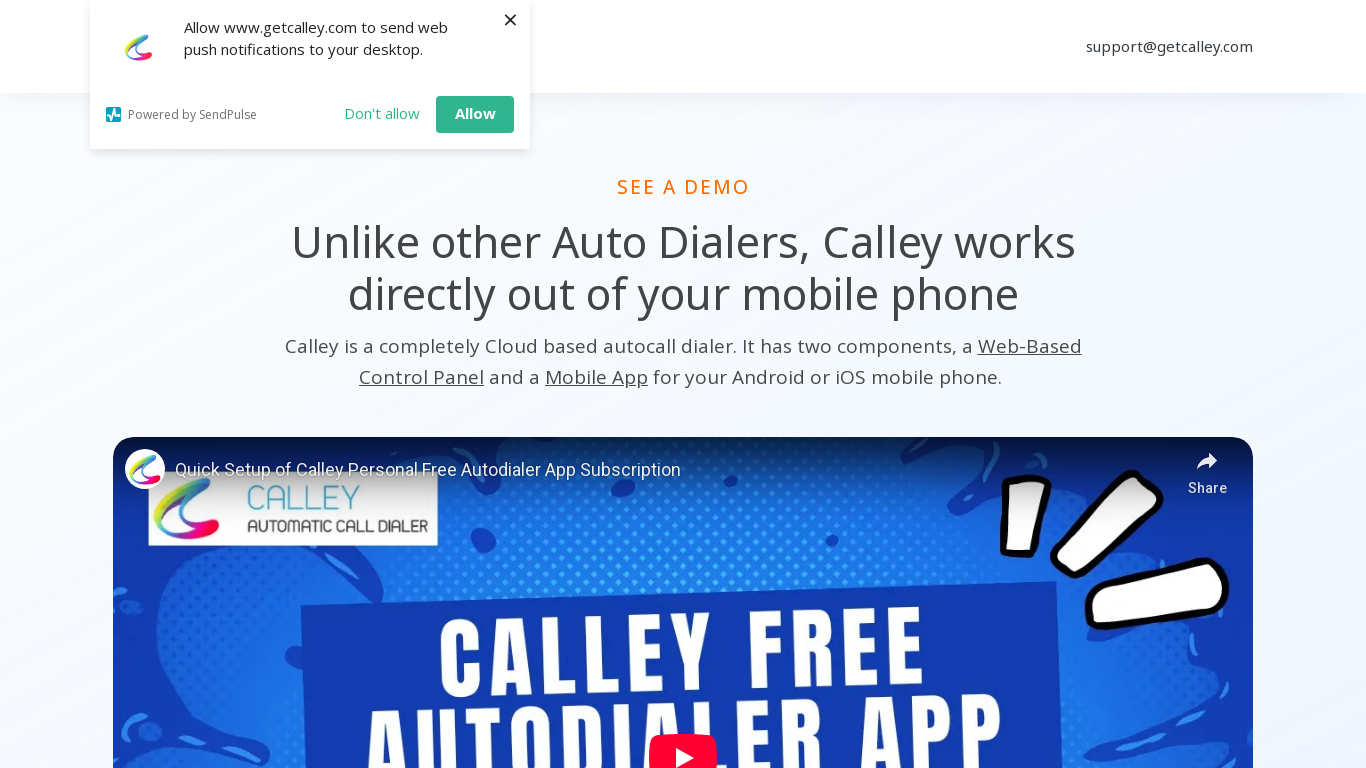